Tests the login form on OpenCart by filling in email and password fields and clicking the login button

Starting URL: https://naveenautomationlabs.com/opencart/index.php?route=account/login

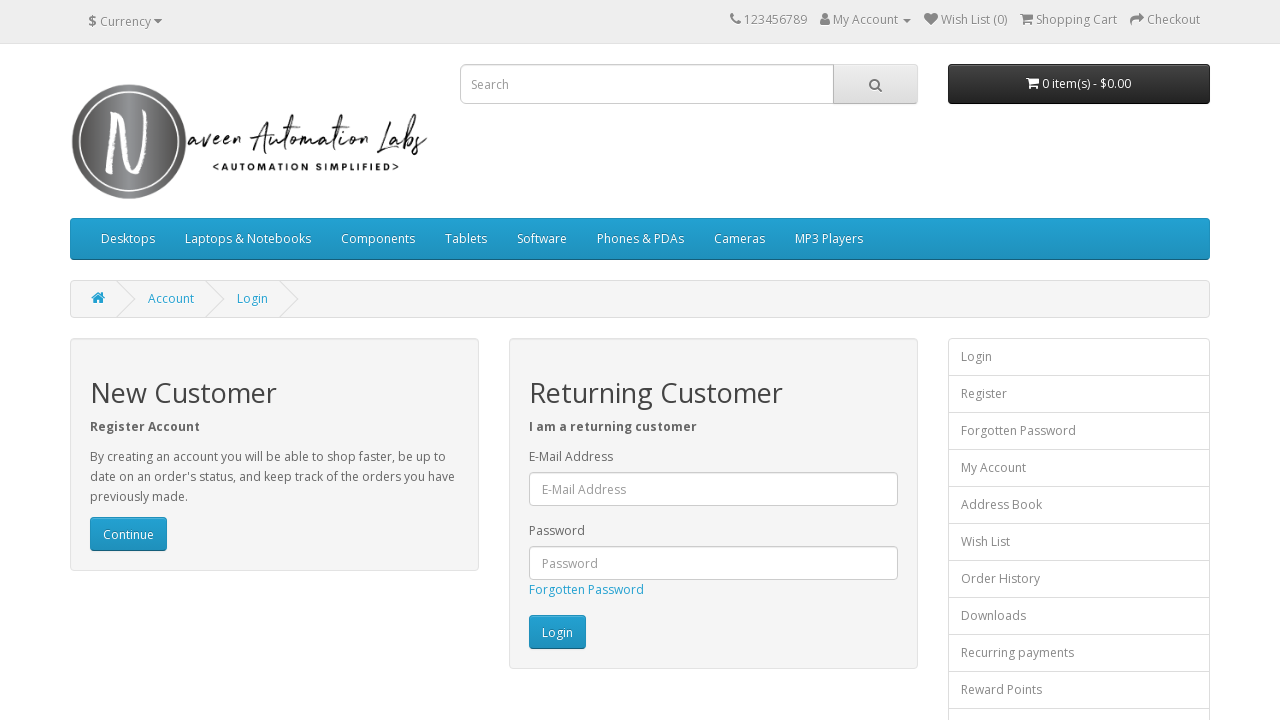

Filled email field with 'test@gmail.com' on #input-email
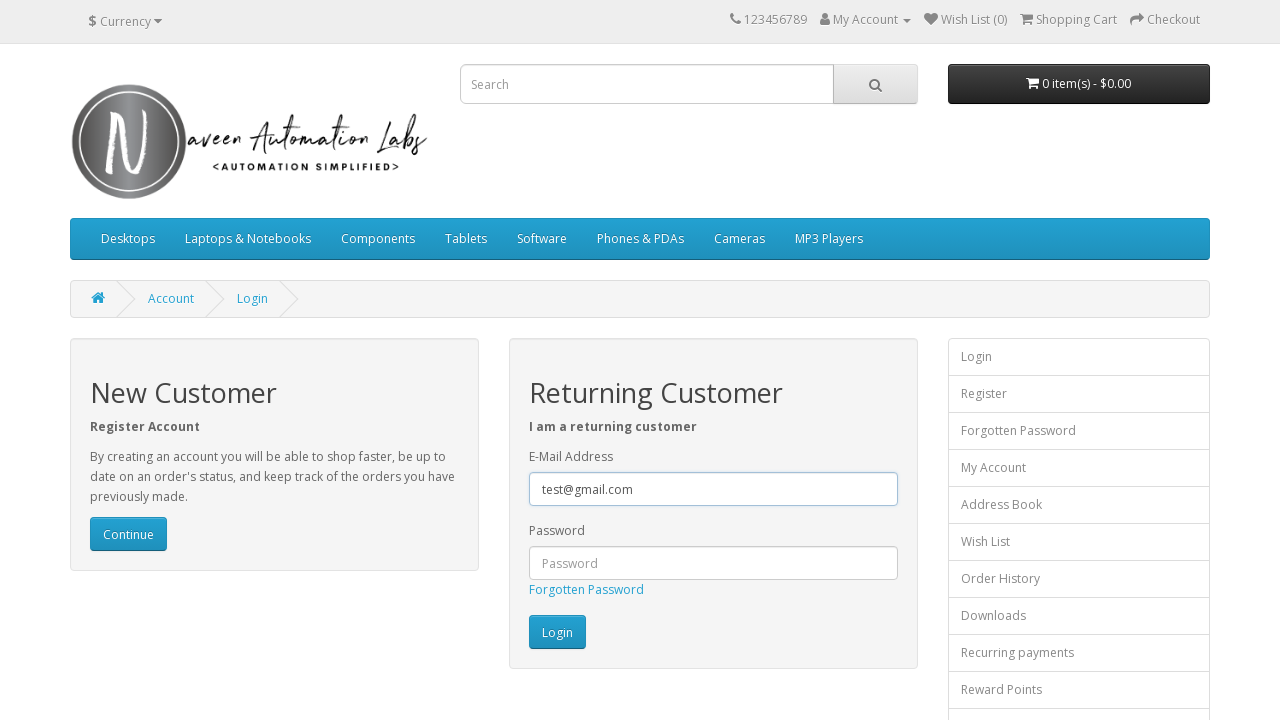

Filled password field with 'test@123' on #input-password
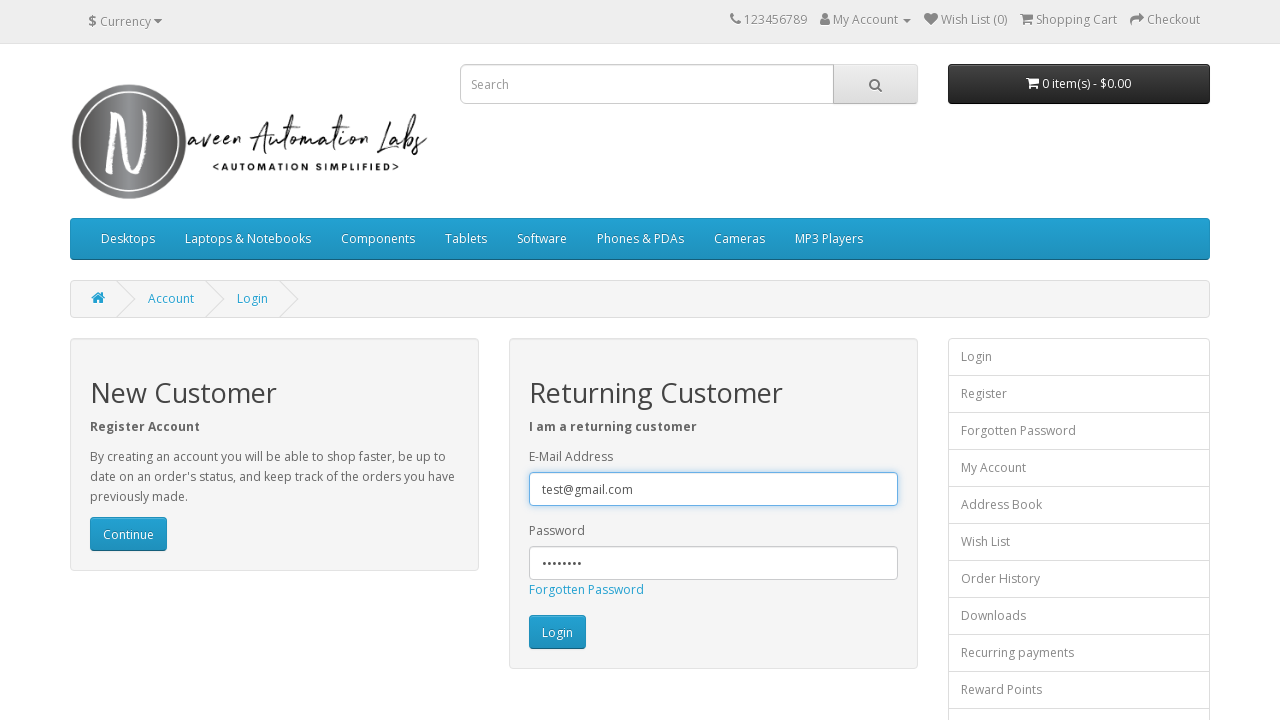

Clicked login button to submit credentials at (557, 632) on xpath=//input[@value='Login']
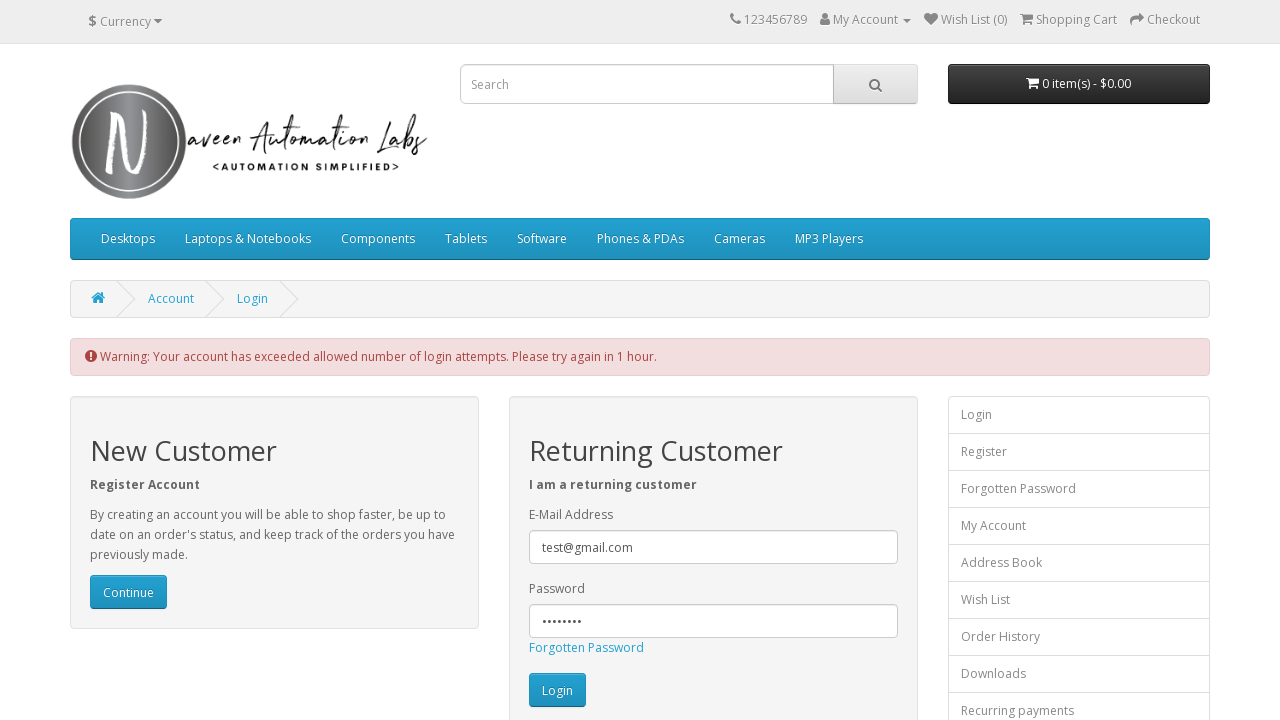

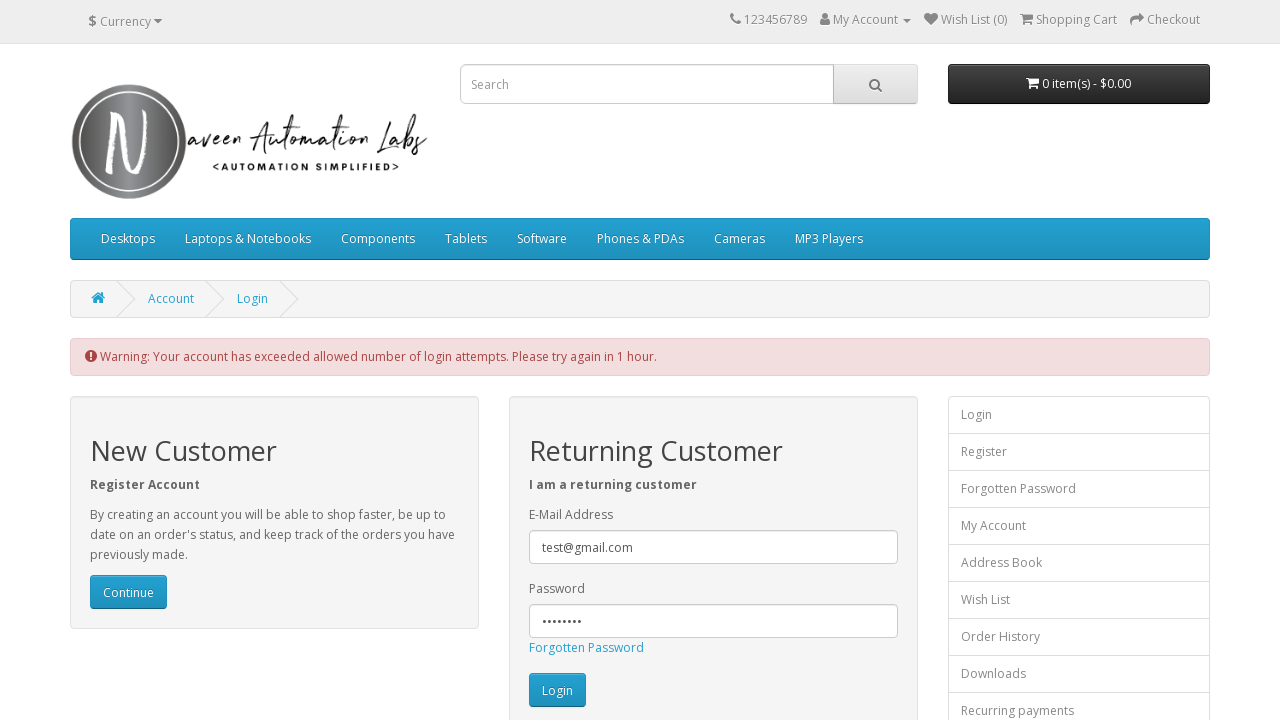